Tests browser navigation commands by navigating to multiple pages, going back and forward in history, and refreshing the page

Starting URL: https://opensource-demo.orangehrmlive.com/web/index.php/auth/login

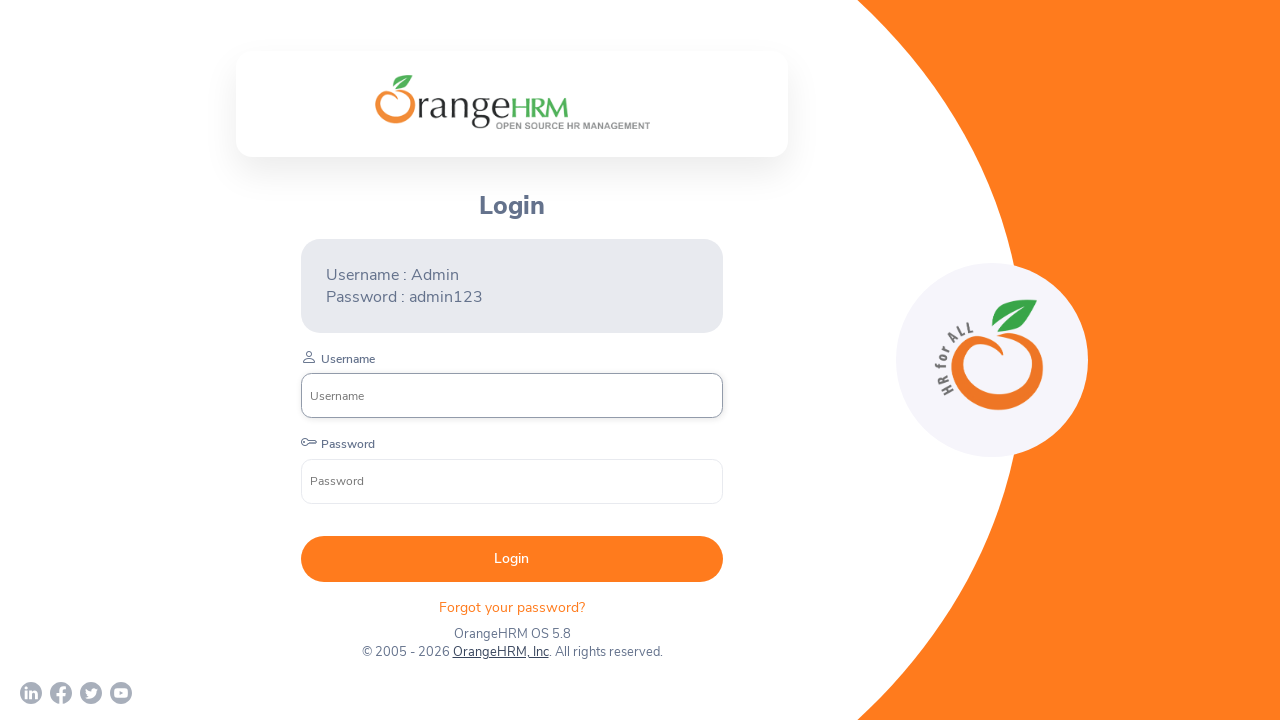

Navigated to nopcommerce.com
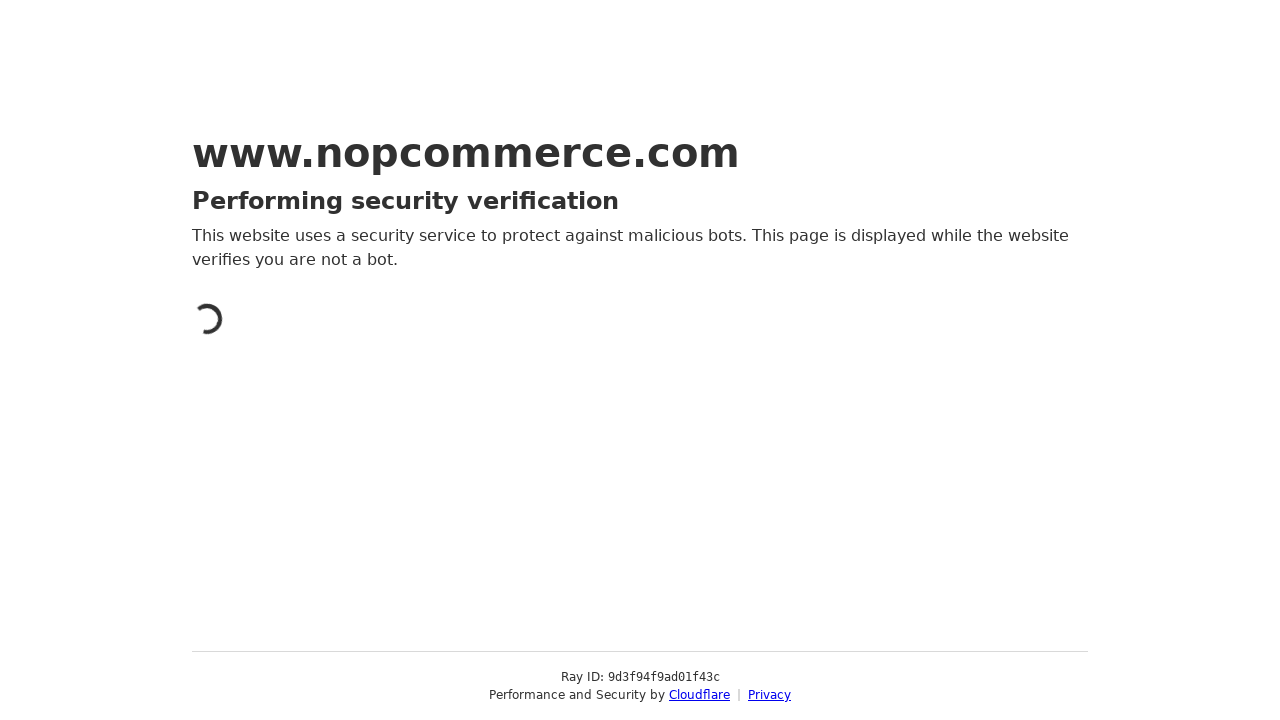

Navigated back to previous page (Orange HRM login)
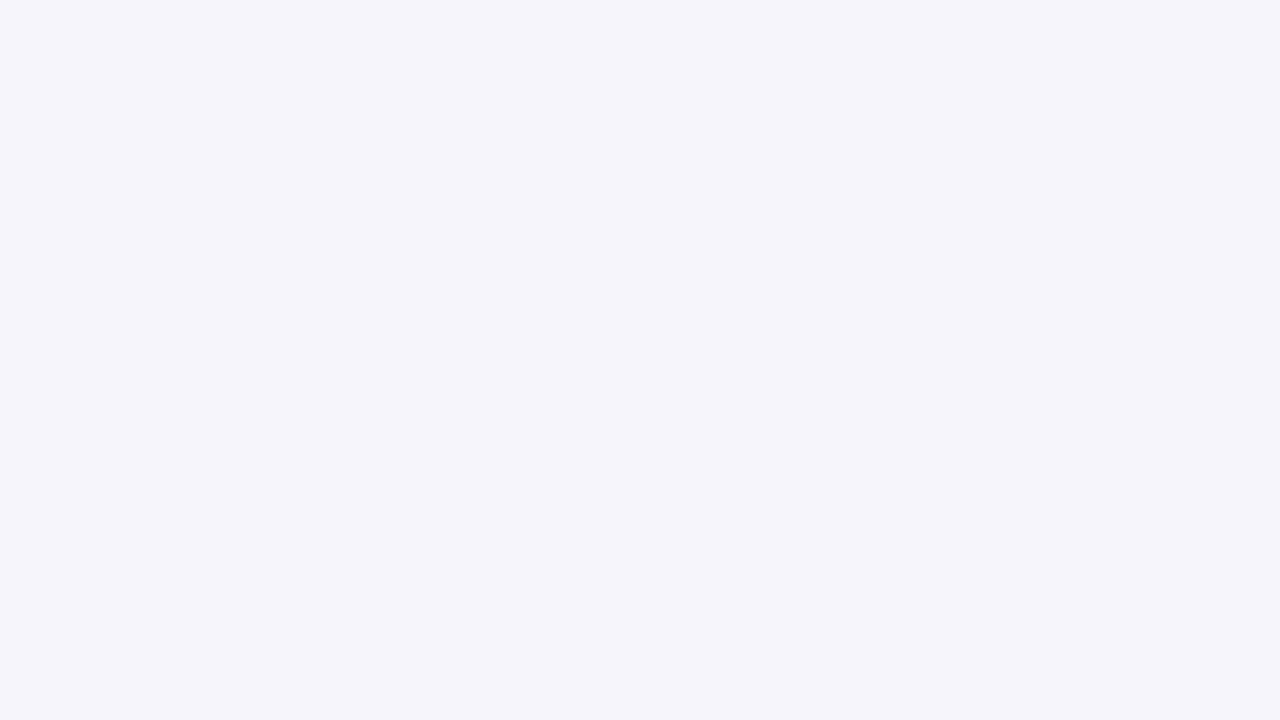

Navigated forward to next page (nopcommerce.com)
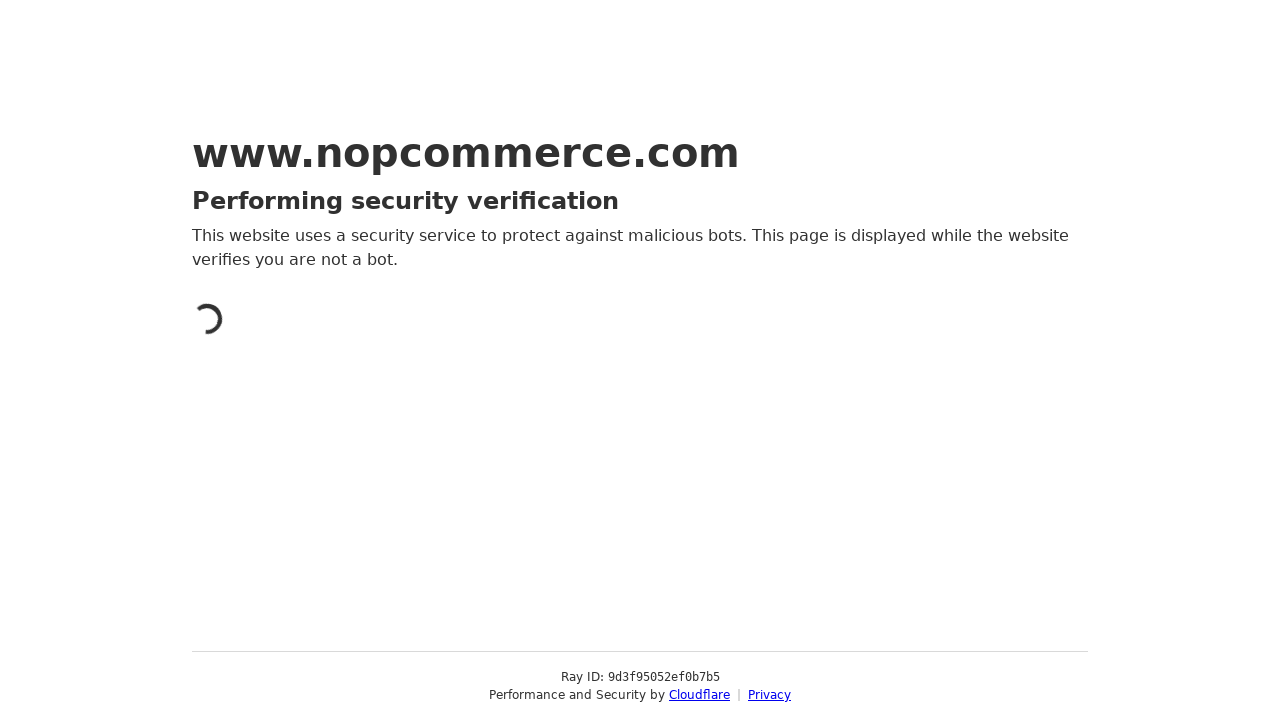

Refreshed the current page
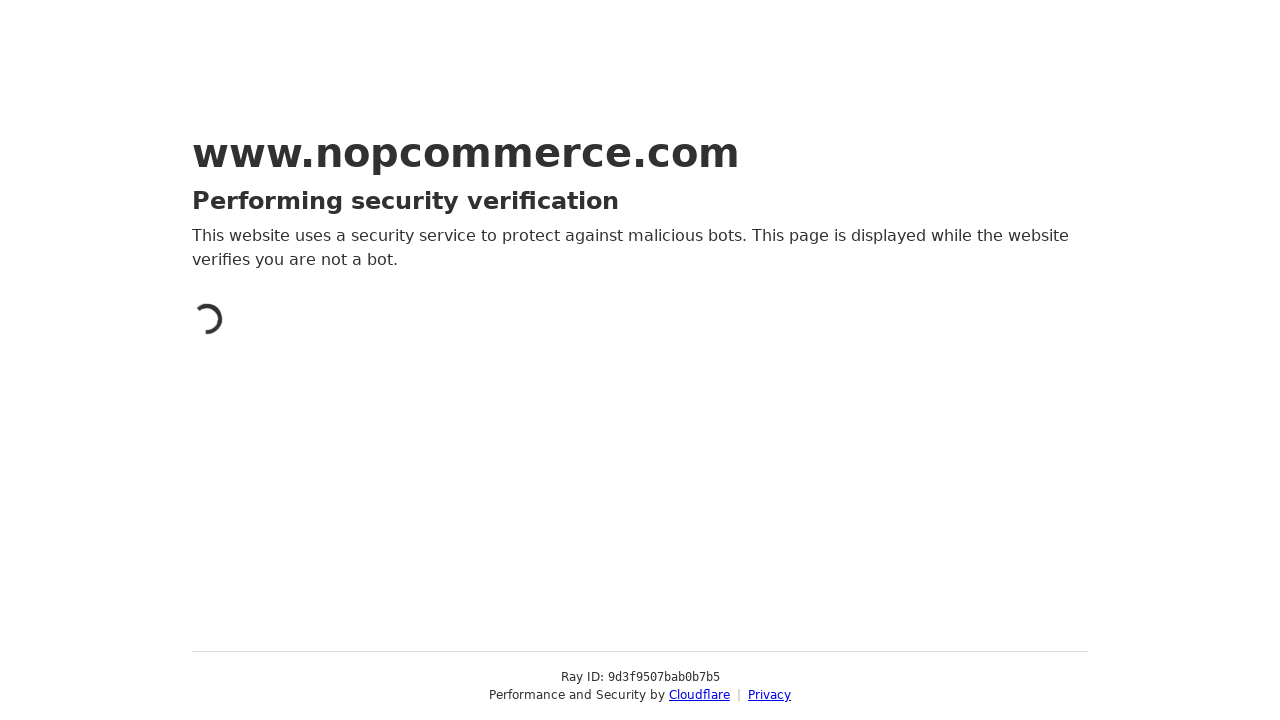

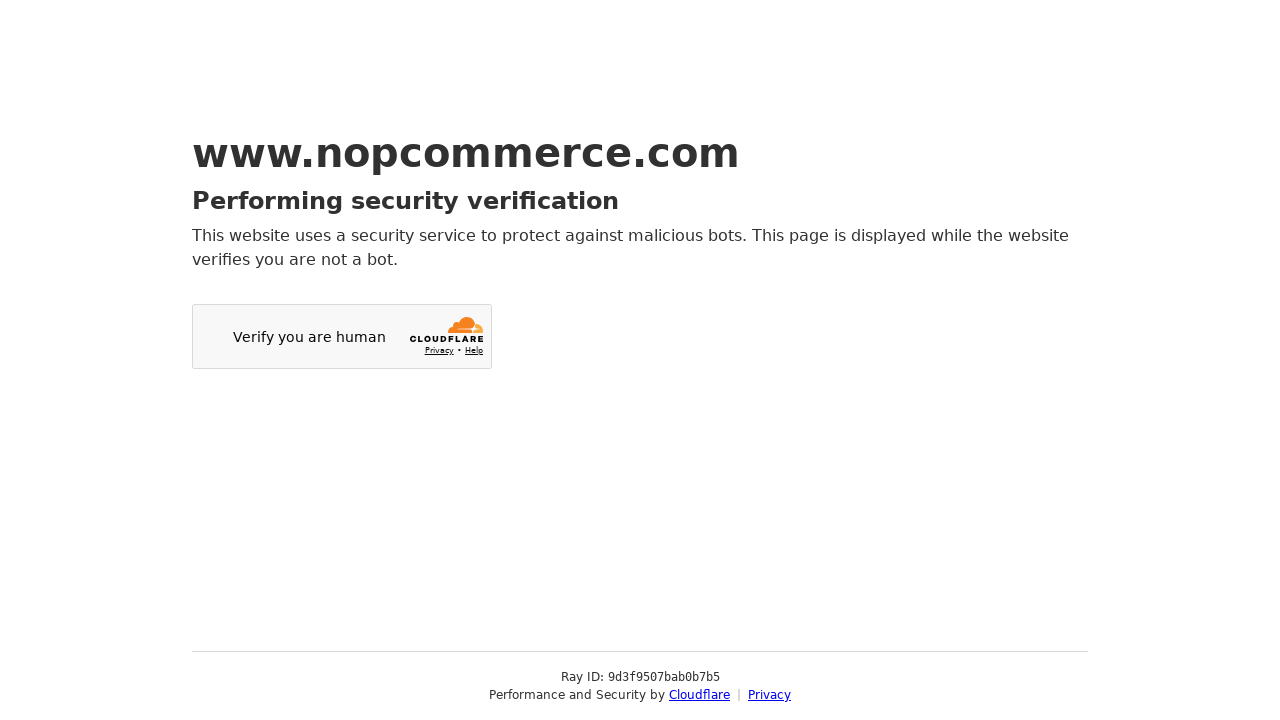